Tests that clicking the checkout/review order link redirects unauthenticated users to a login prompt by verifying the "Enter your email" heading appears.

Starting URL: https://www.woolworths.co.nz/

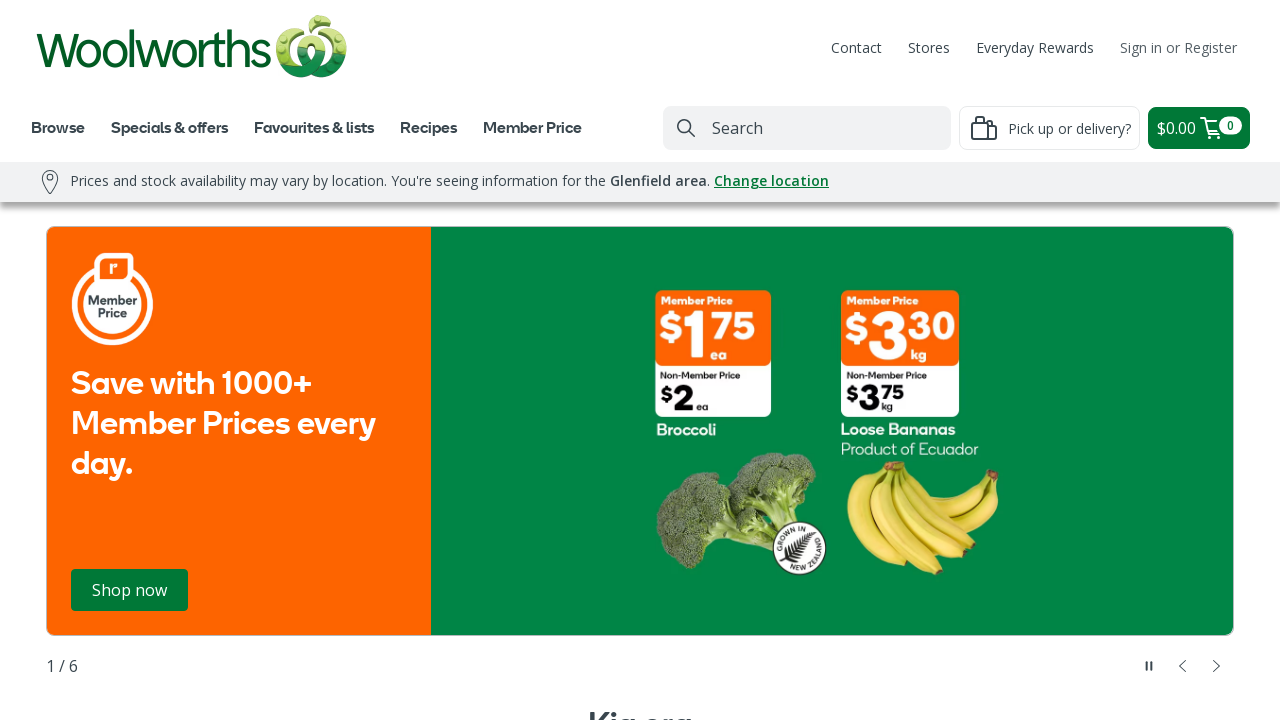

Clicked on 'Review order or checkout' link at (1199, 128) on internal:role=link[name="Review order or checkout $"i]
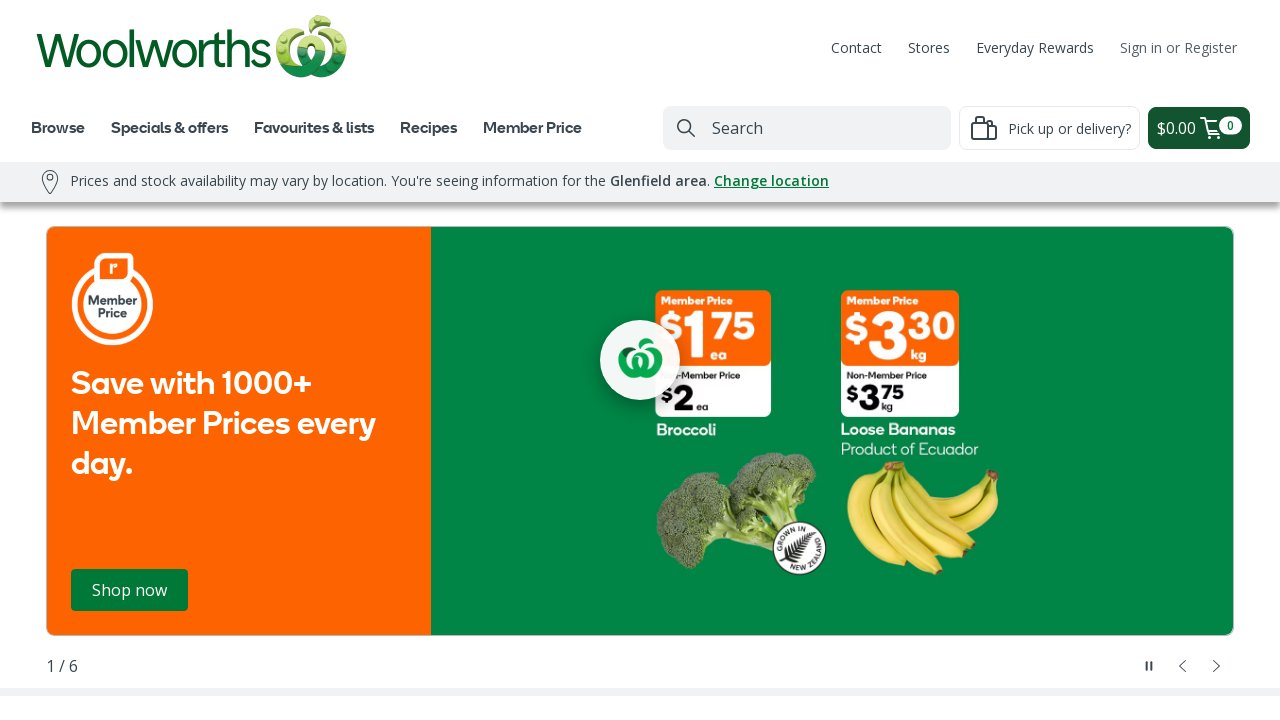

Waited for page to load (networkidle)
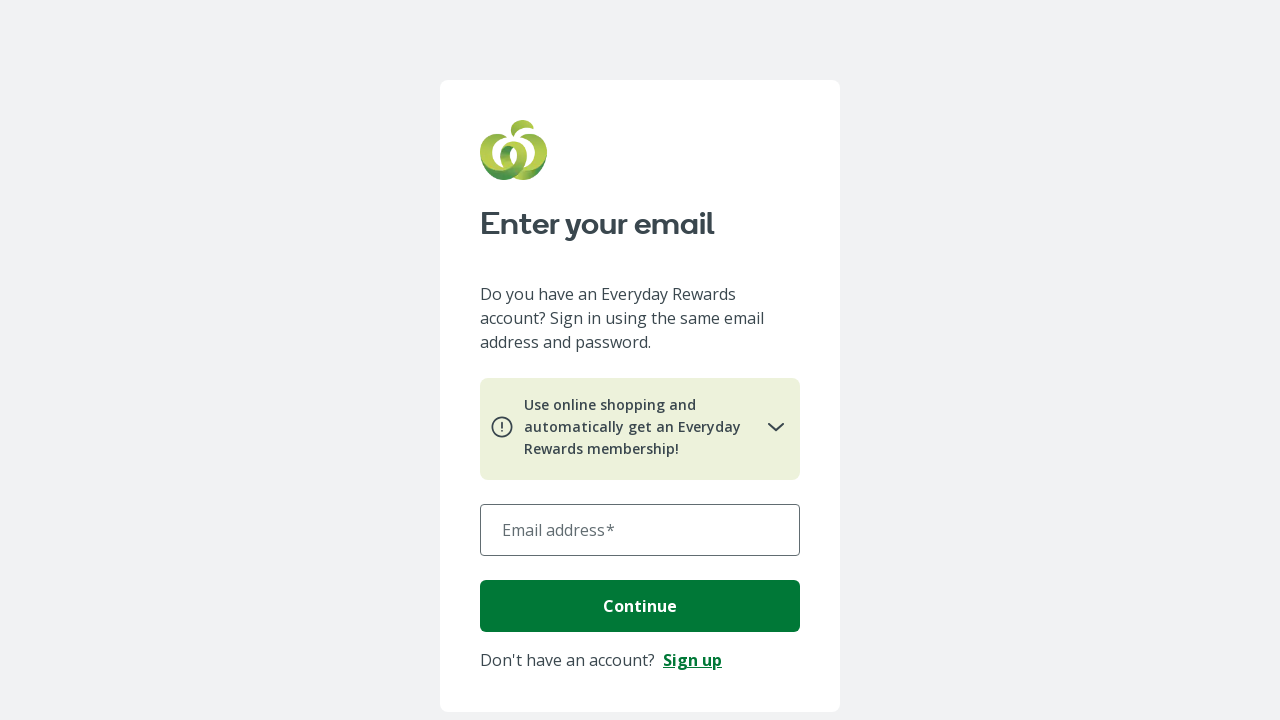

Verified 'Enter your email' heading is visible, confirming redirect to login prompt
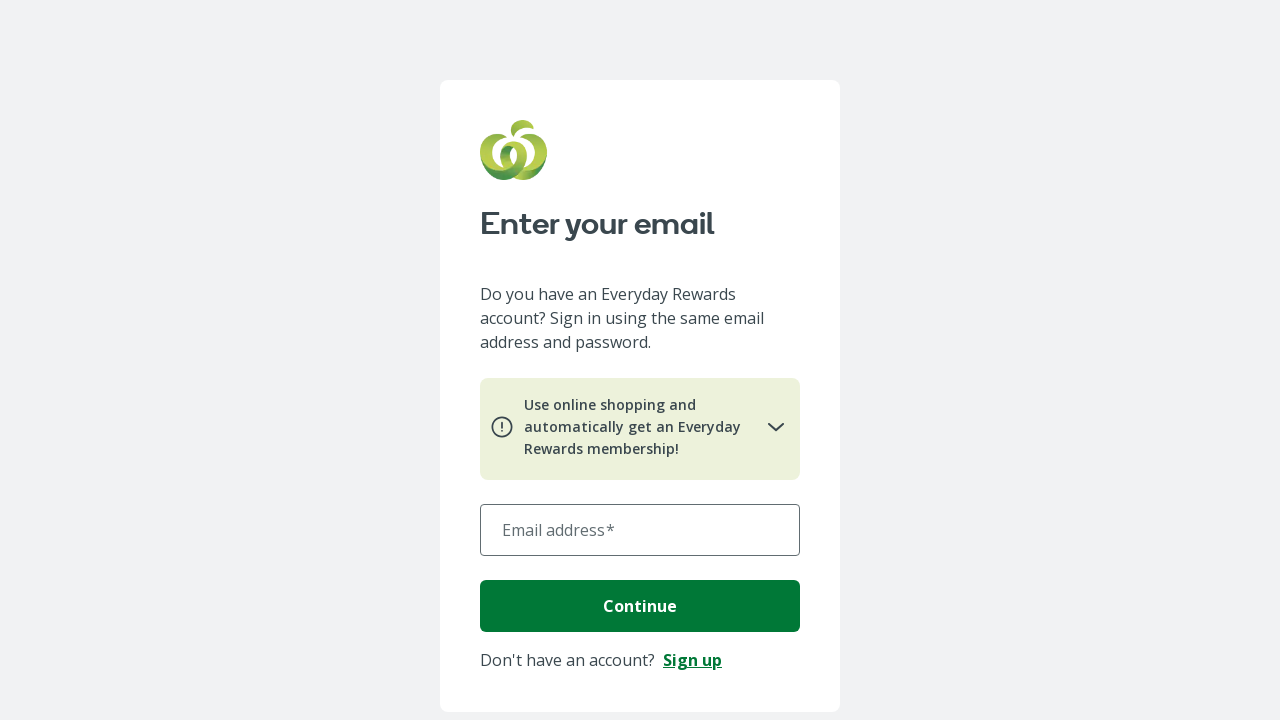

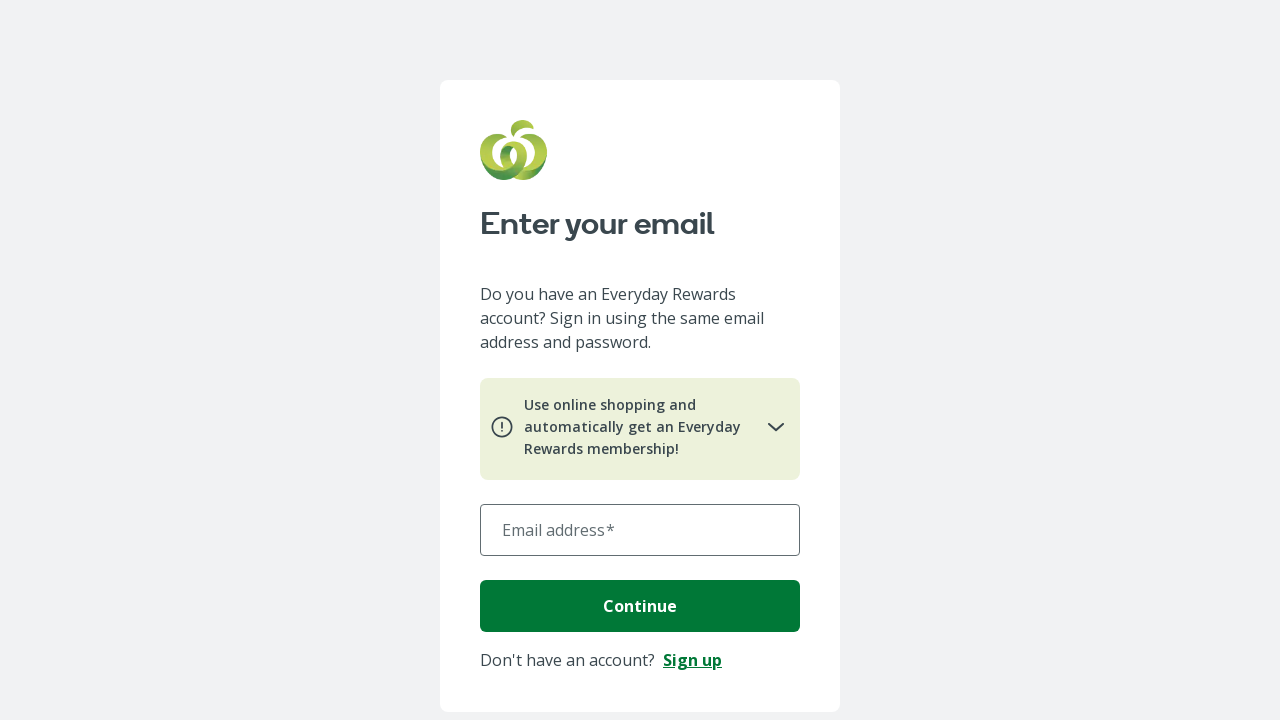